Tests a text box form by filling in name, email, and address fields, then submitting the form and verifying the output is displayed

Starting URL: https://demoqa.com/text-box

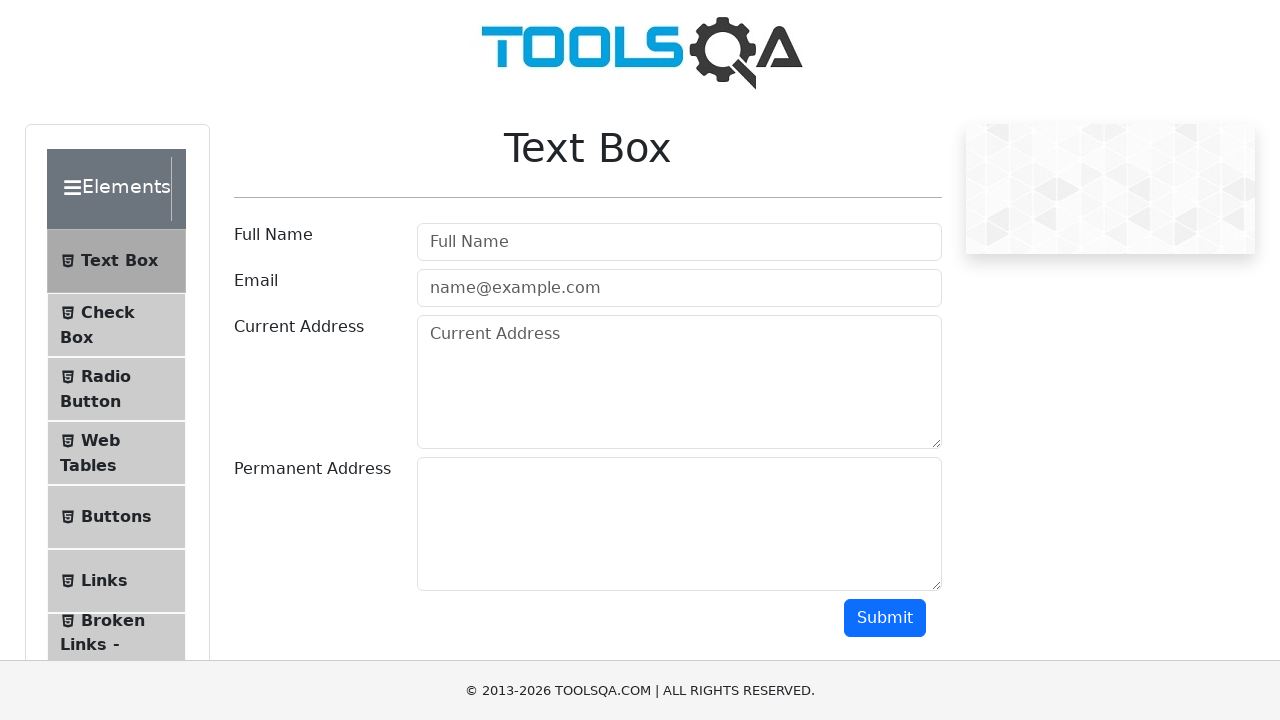

Filled name field with 'nastya' on //input[@class=" mr-sm-2 form-control"]
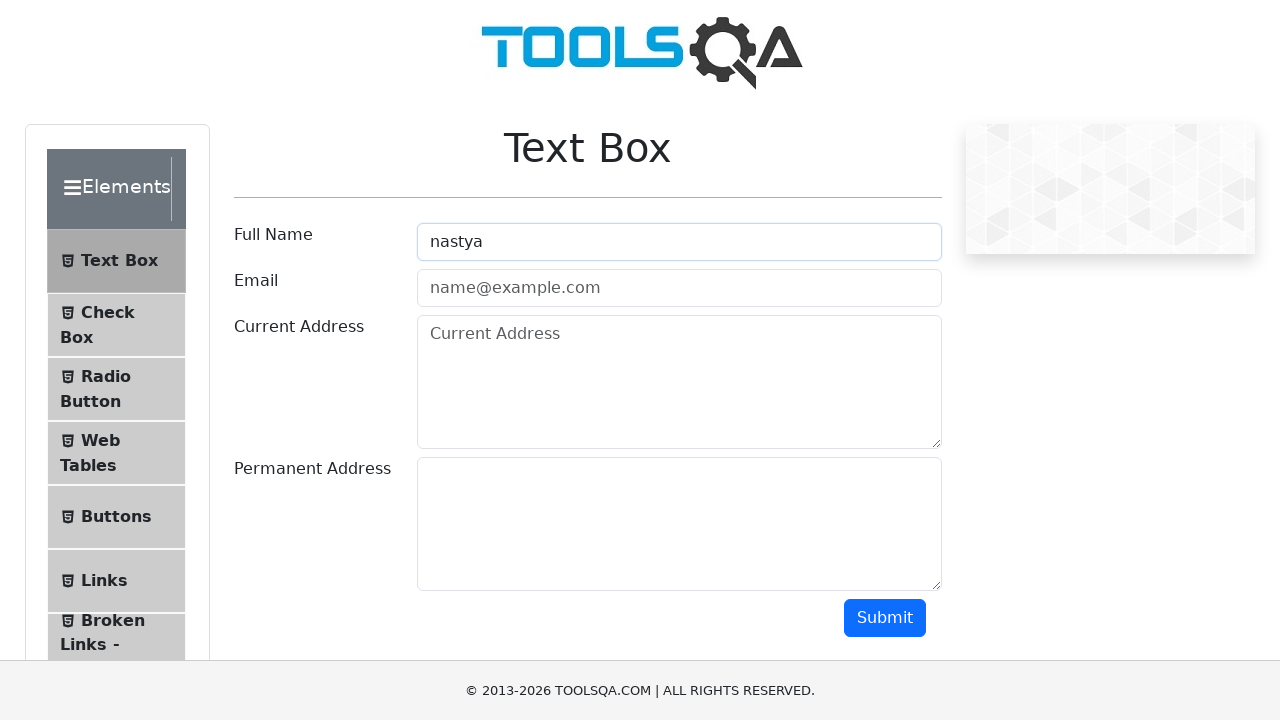

Filled email field with 'test01@gmail.com' on #userEmail
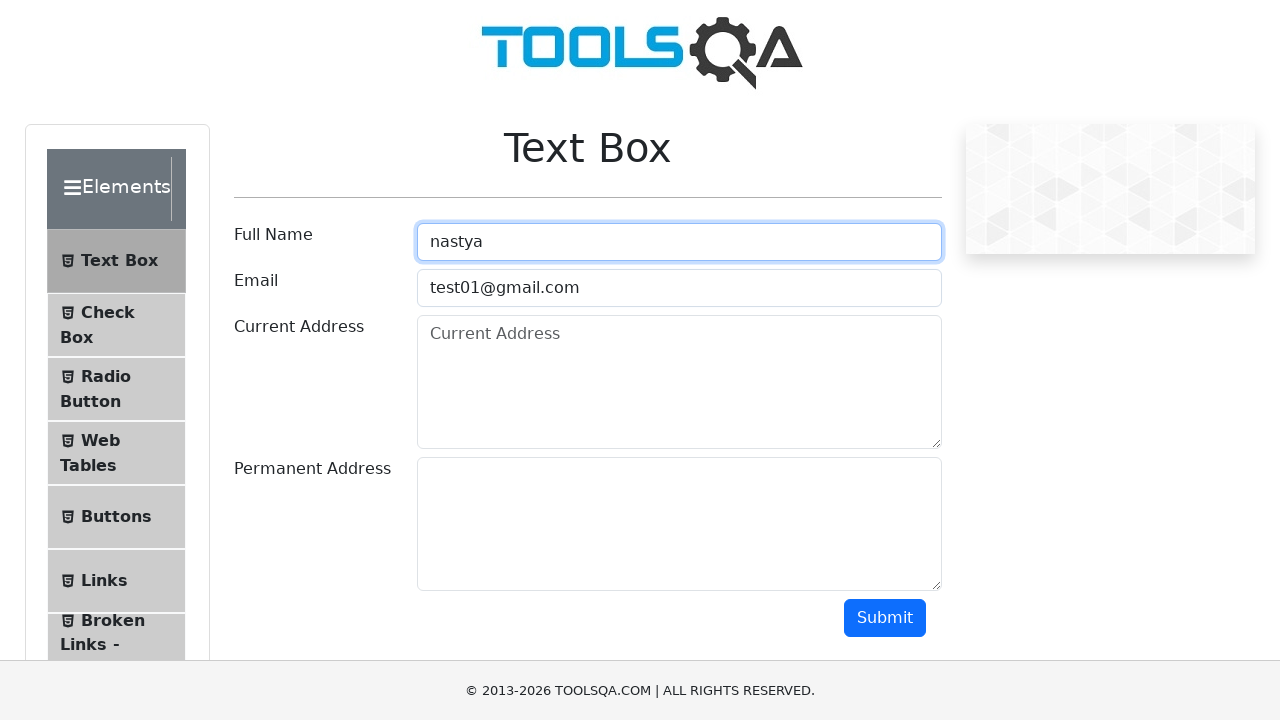

Filled current address field with 'г. Минск, ул. Победителей, д. 1' on #currentAddress
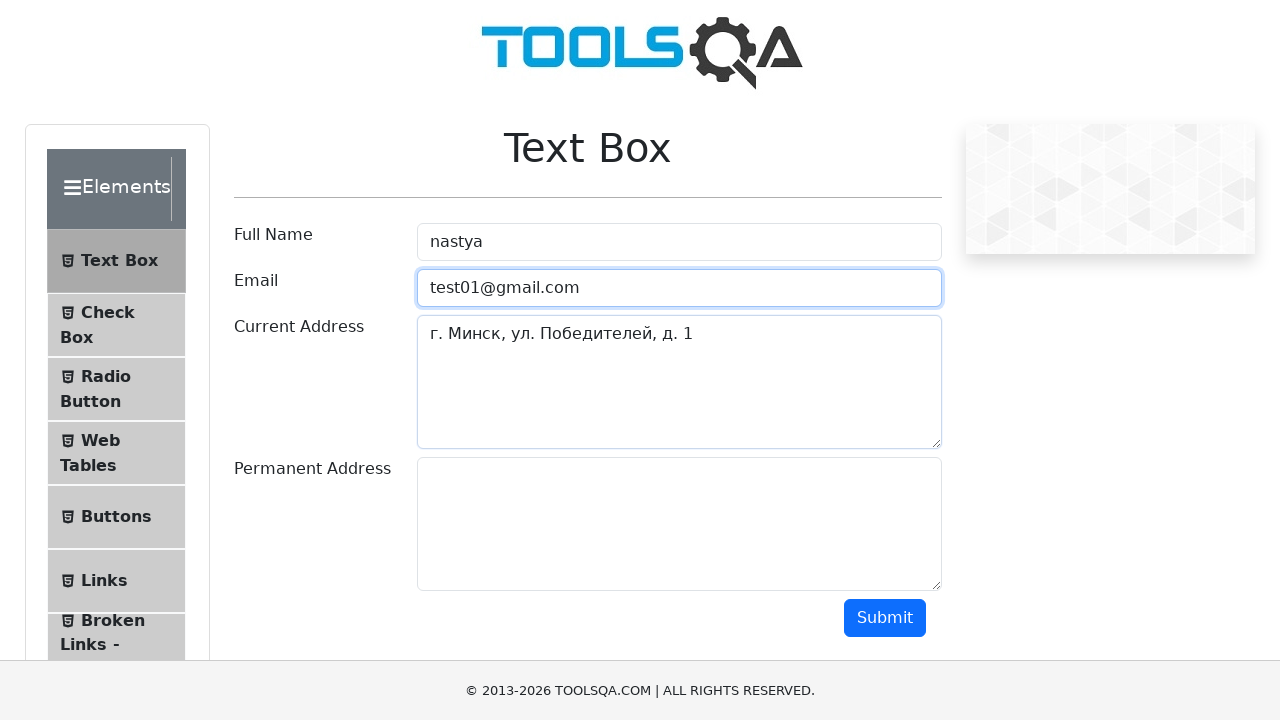

Filled permanent address field with 'г. Минск, ул. Победителей, д. 1' on #permanentAddress
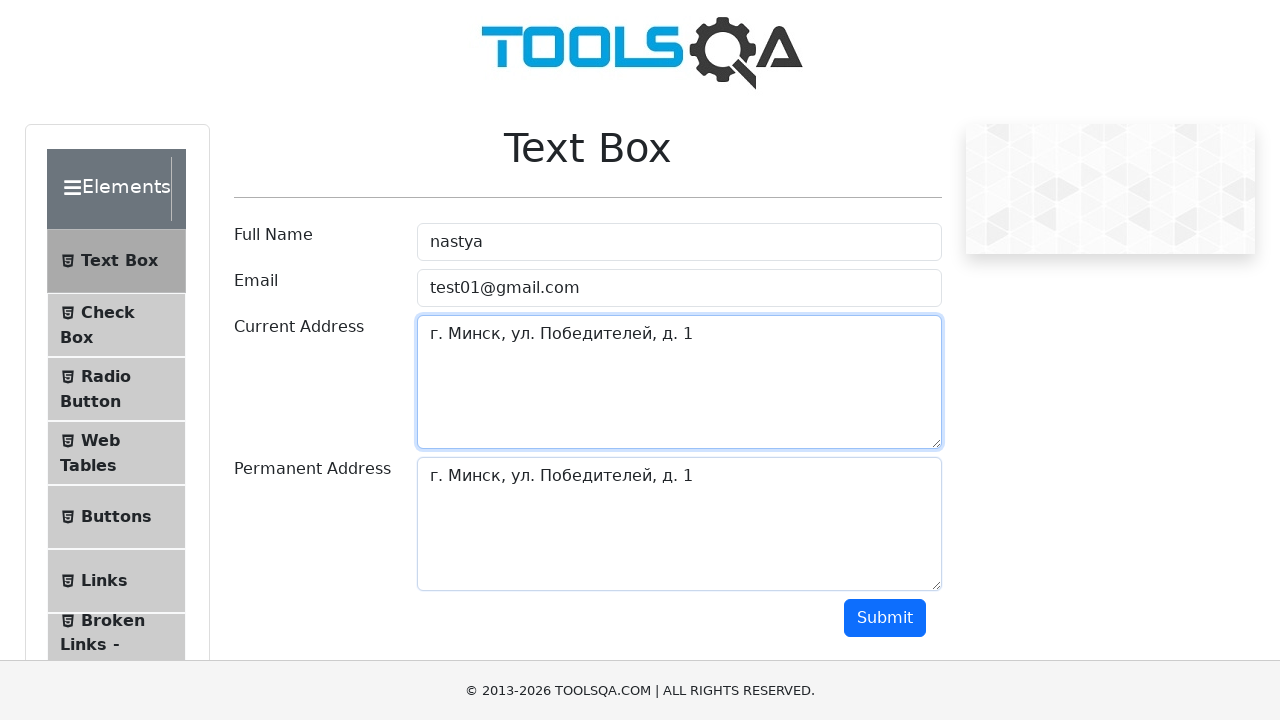

Clicked the submit button at (885, 618) on xpath=//button[@class="btn btn-primary"]
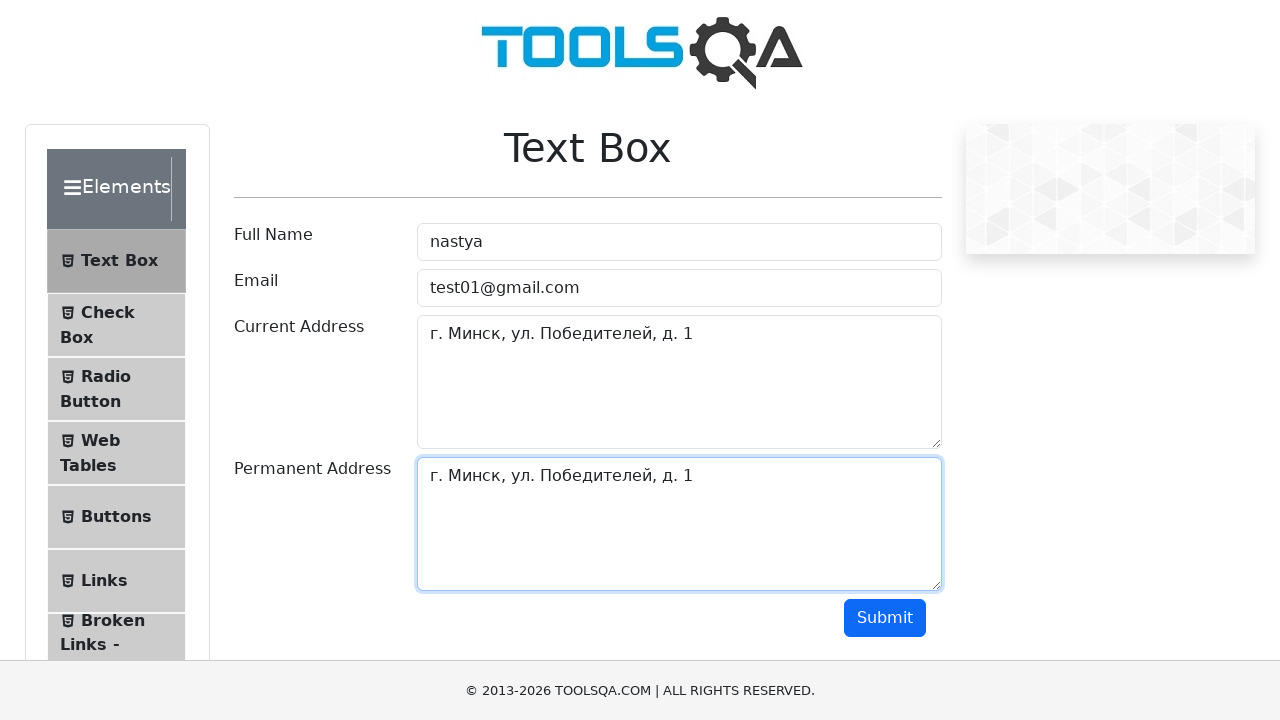

Form output section is displayed
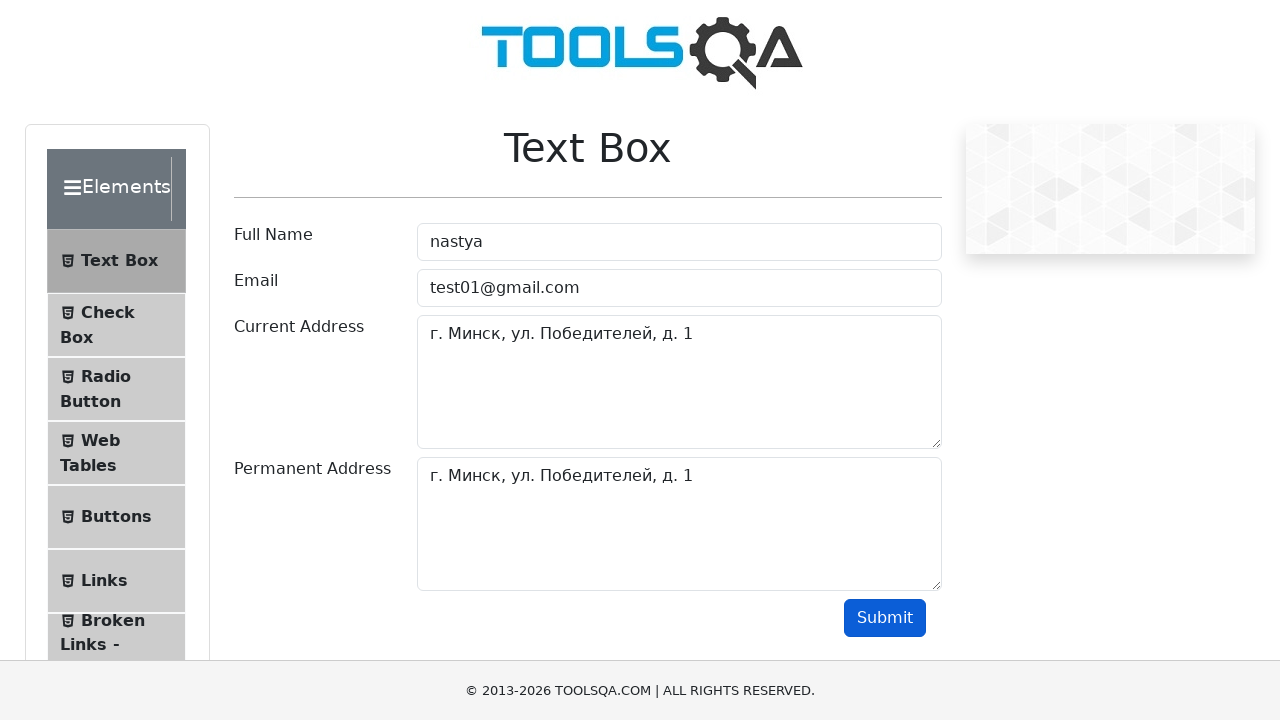

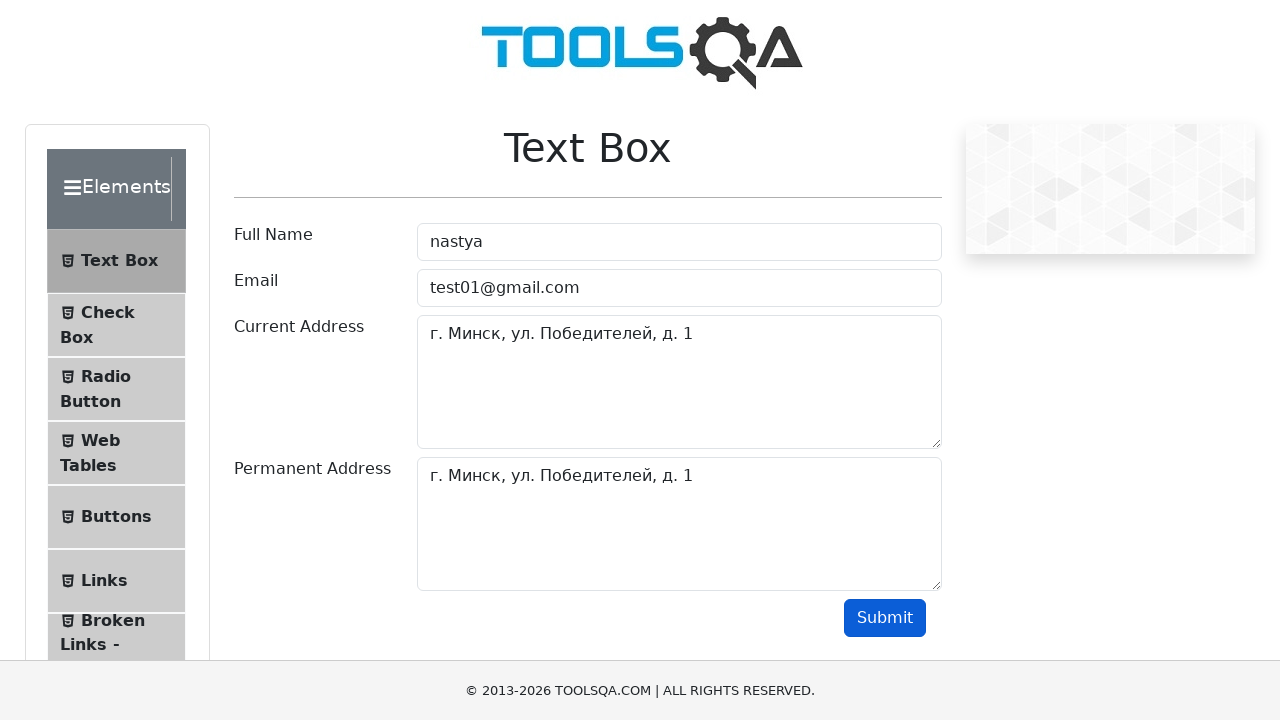